Tests AJAX content loading by clicking a button and waiting for dynamic content to appear, then verifies the loaded element's CSS styling

Starting URL: https://testautomationpractice.blogspot.com/p/gui-elements-ajax-hidden.html

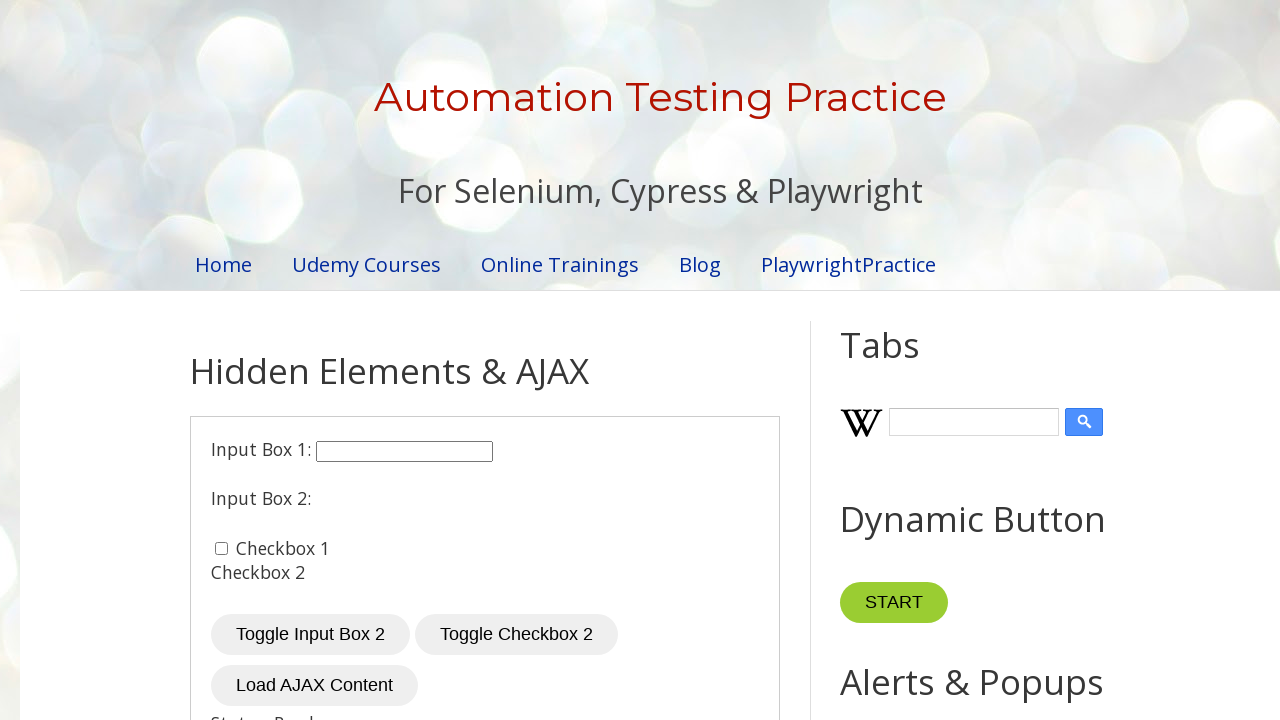

Clicked 'Load AJAX Content' button to trigger AJAX call at (314, 686) on xpath=//button[text()='Load AJAX Content']
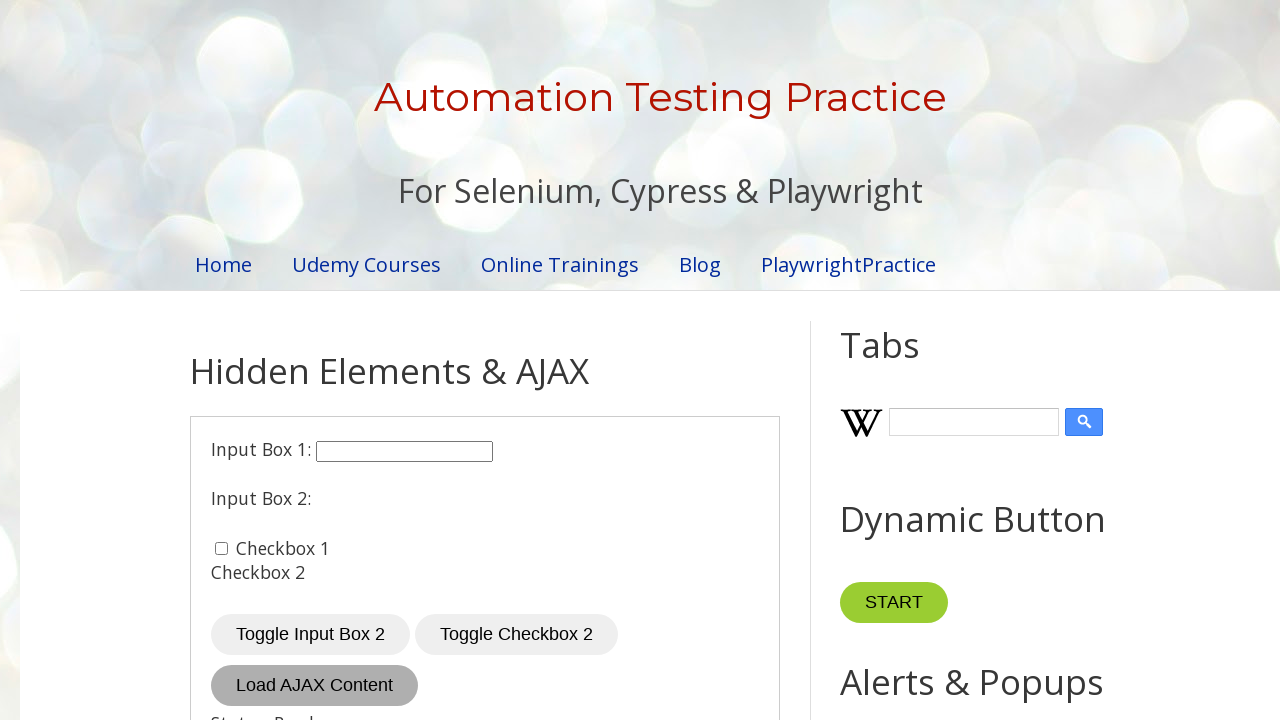

Waited for AJAX content to load and become visible
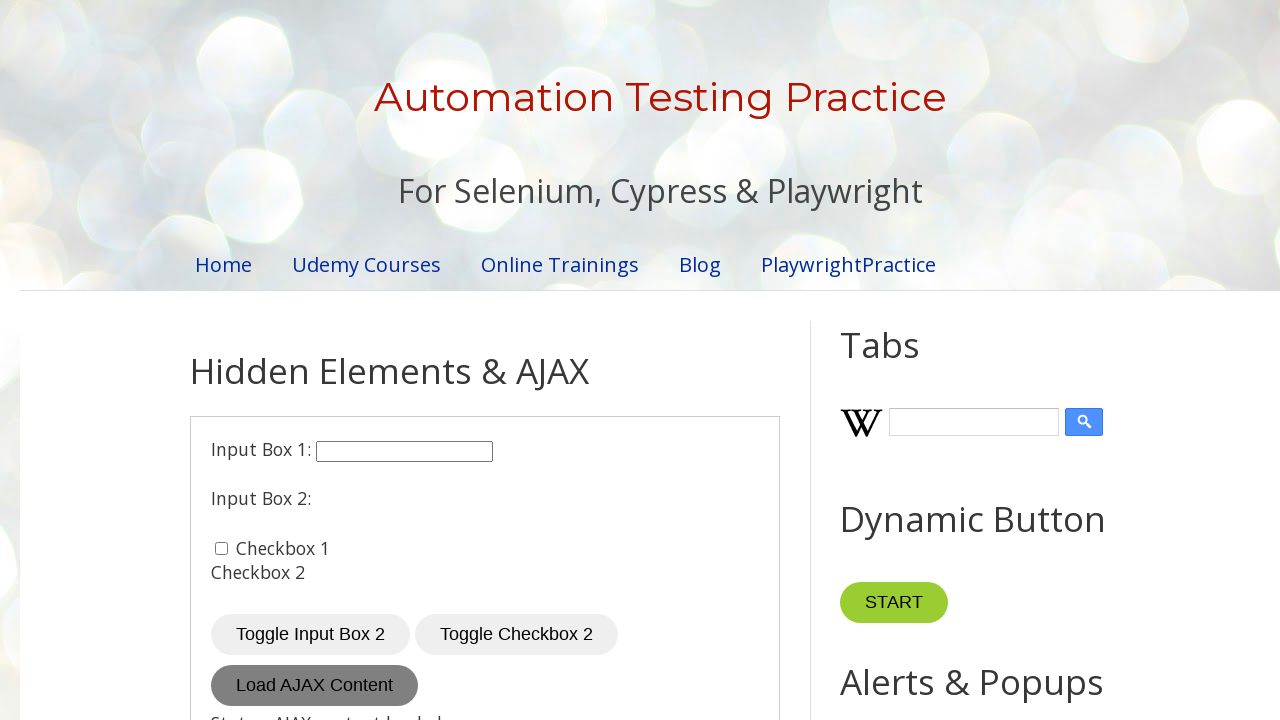

Retrieved text content from loaded AJAX element
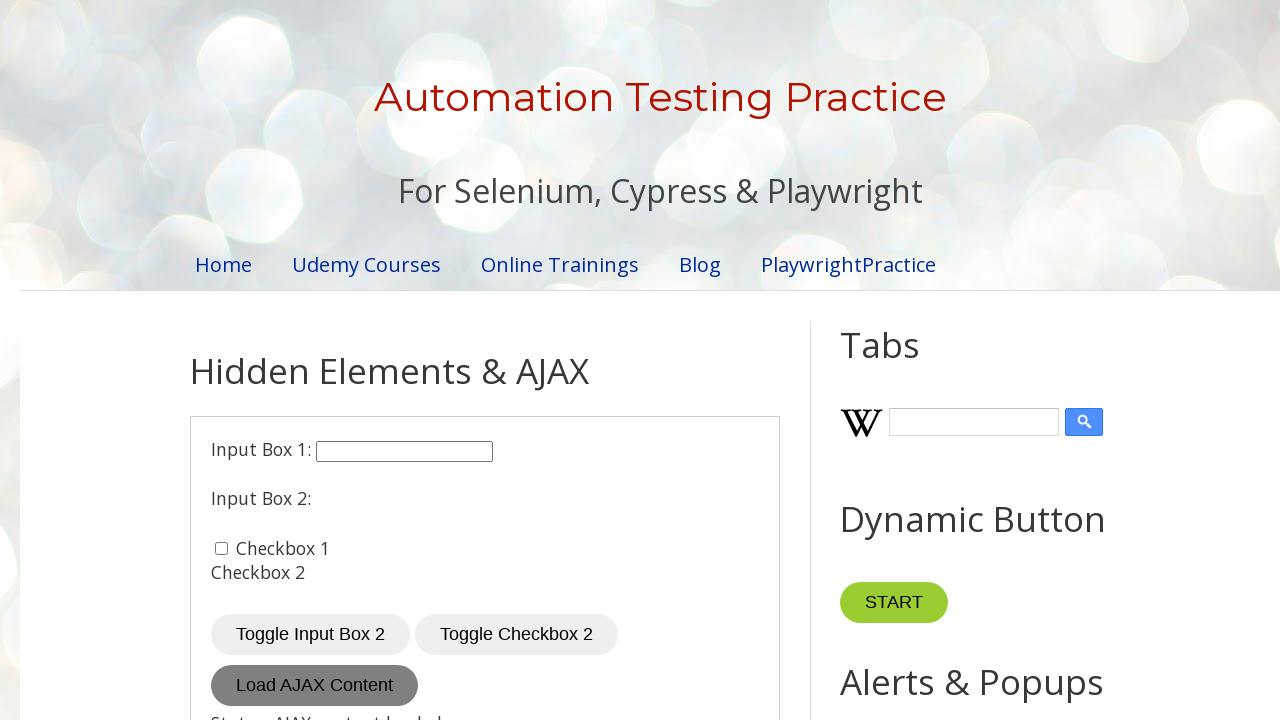

Retrieved font-size CSS property from loaded element
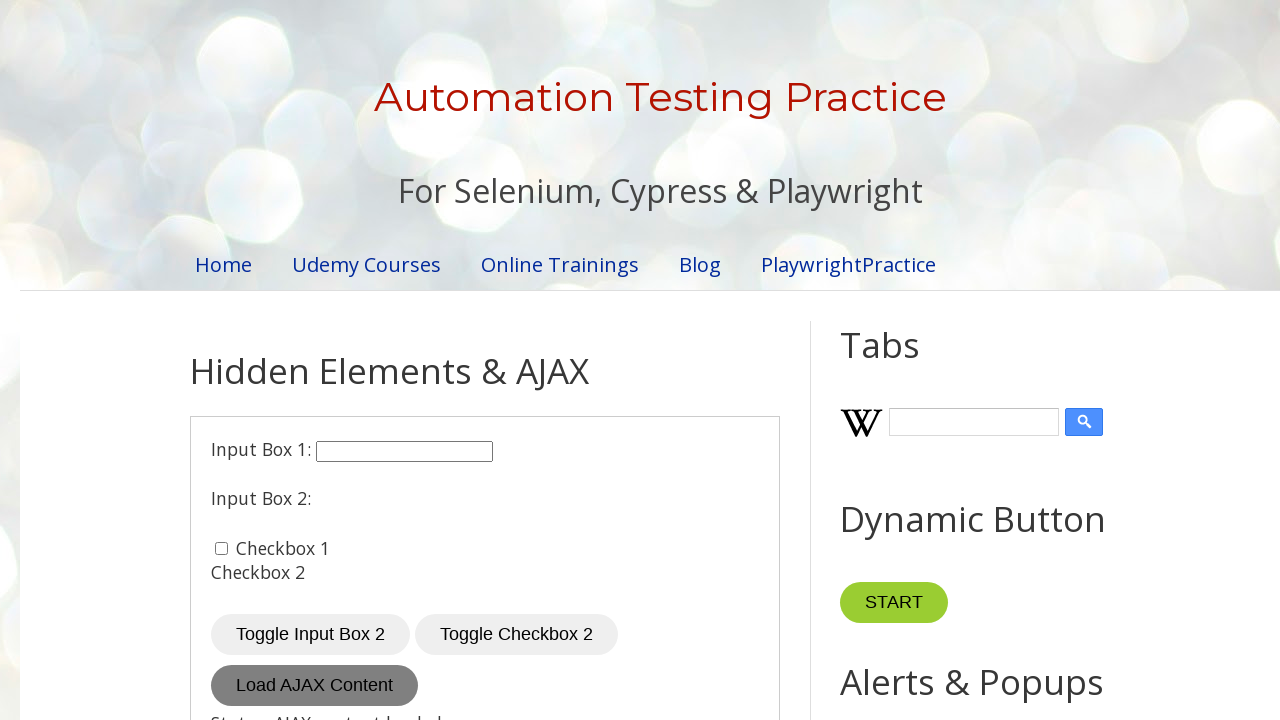

Font-size property value: 22px
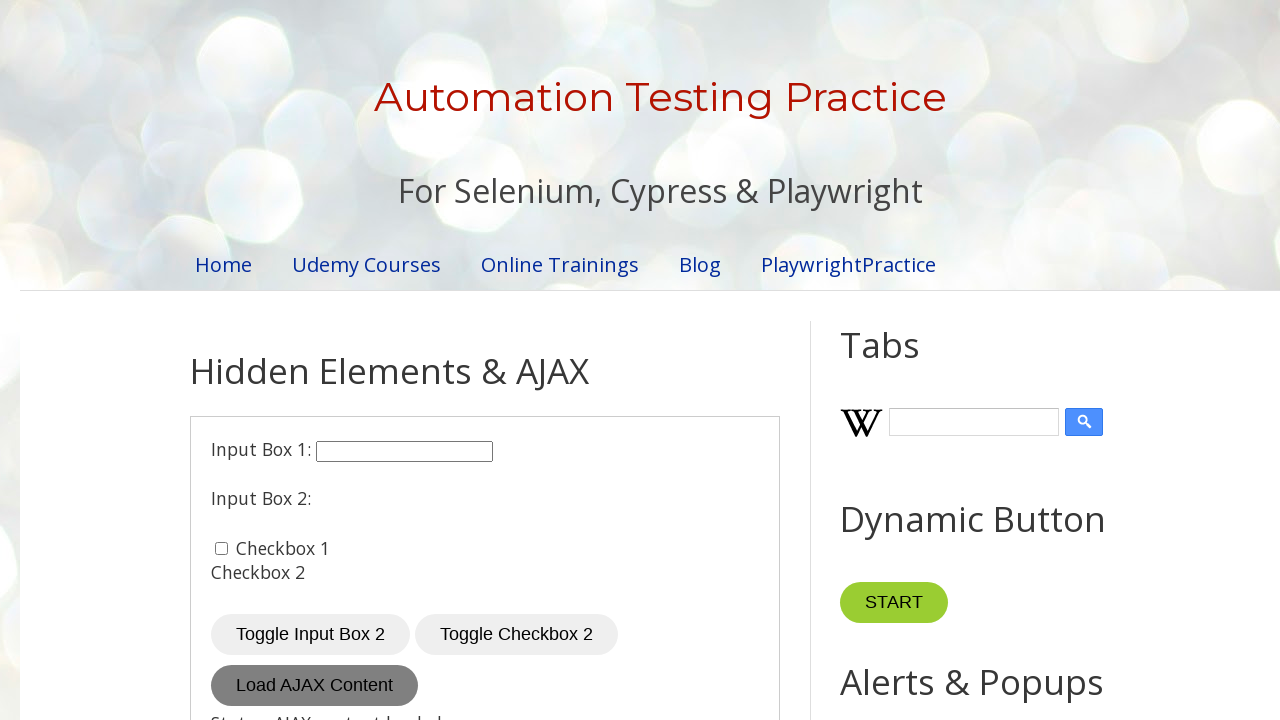

Verified CSS font-size is correct (22px)
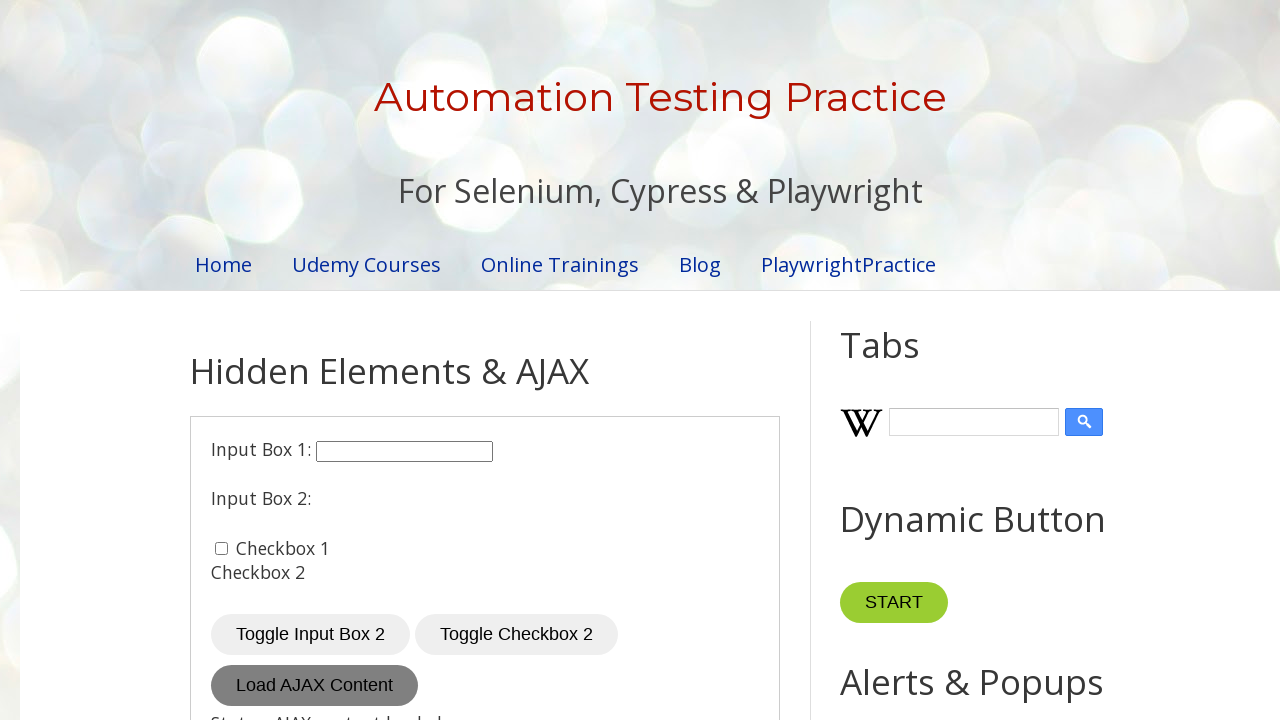

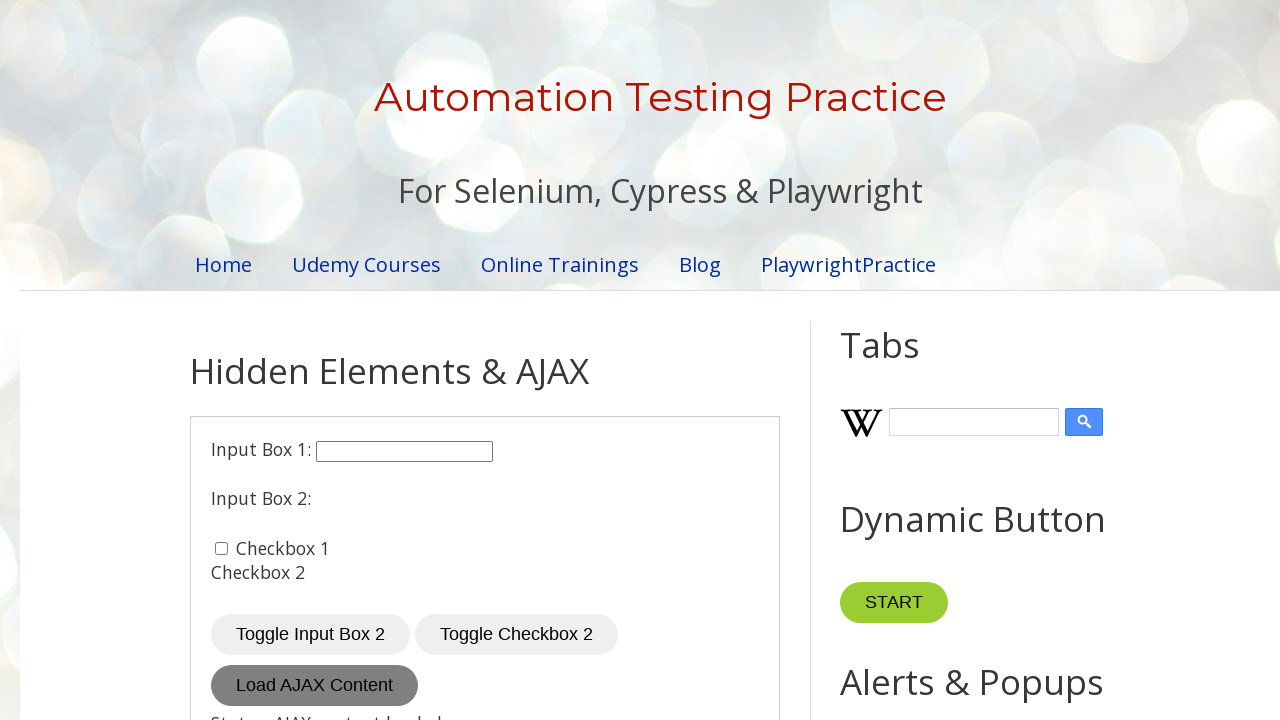